Tests JavaScript alert handling by triggering three types of JS alerts (basic alert, confirm dialog, and prompt dialog), interacting with each appropriately (accepting, dismissing, or entering text), and verifying the result messages.

Starting URL: https://the-internet.herokuapp.com/javascript_alerts

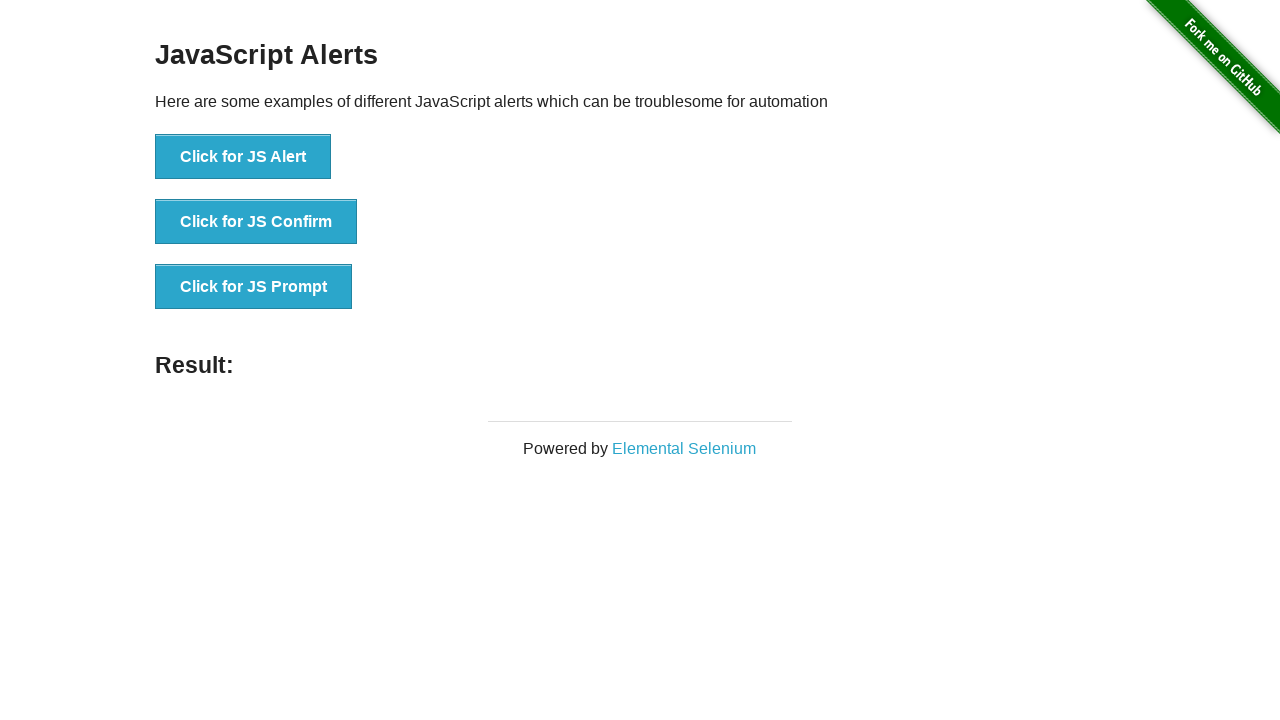

Clicked JS Alert button at (243, 157) on [onclick="jsAlert()"]
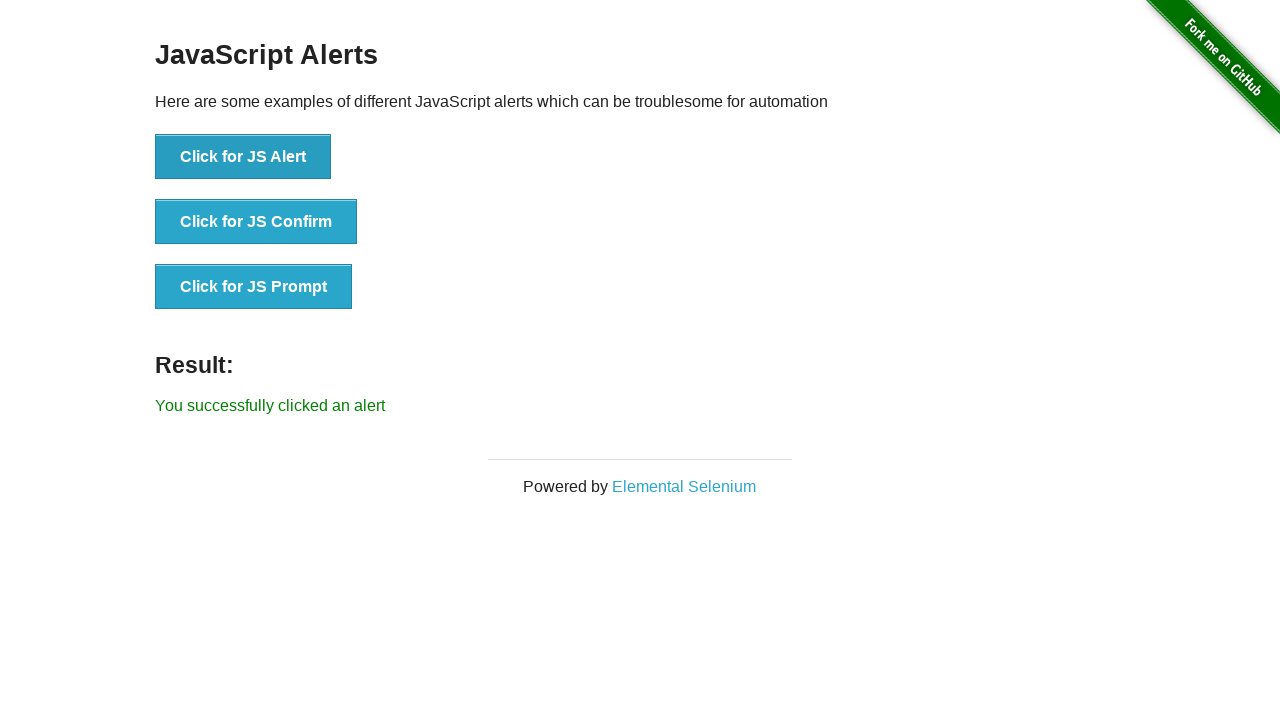

Accepted basic alert dialog
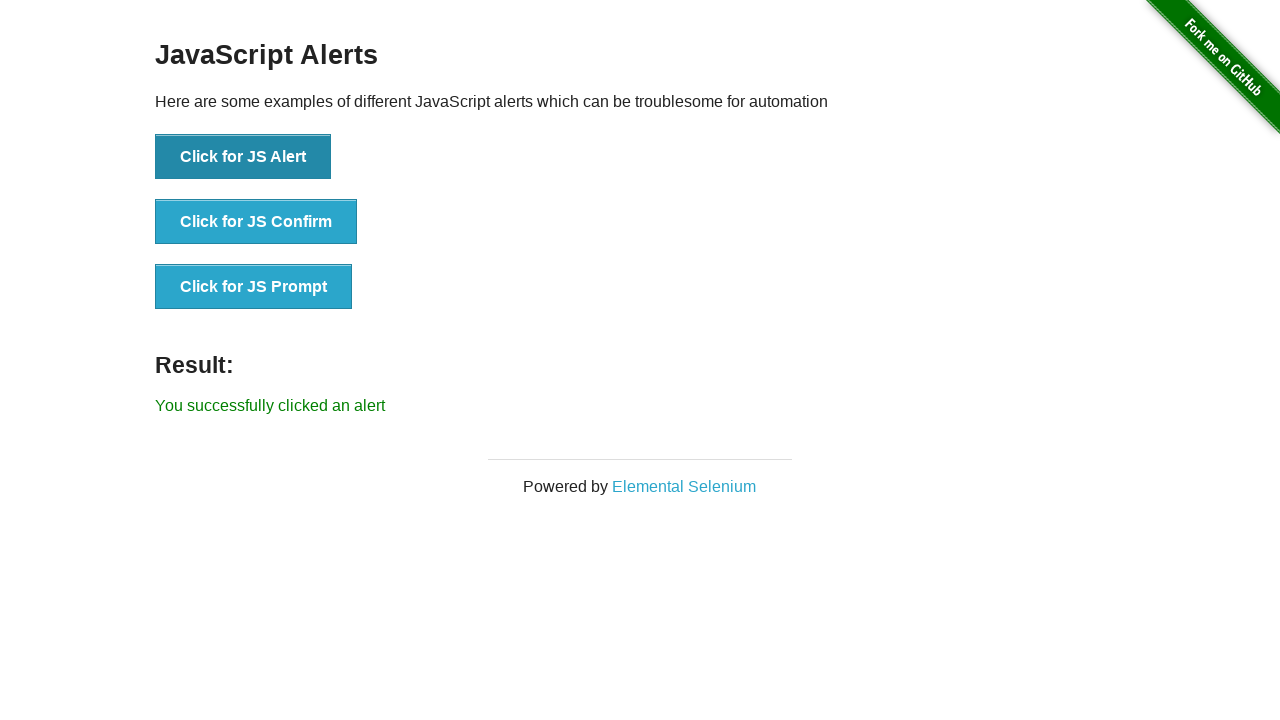

Alert result message loaded
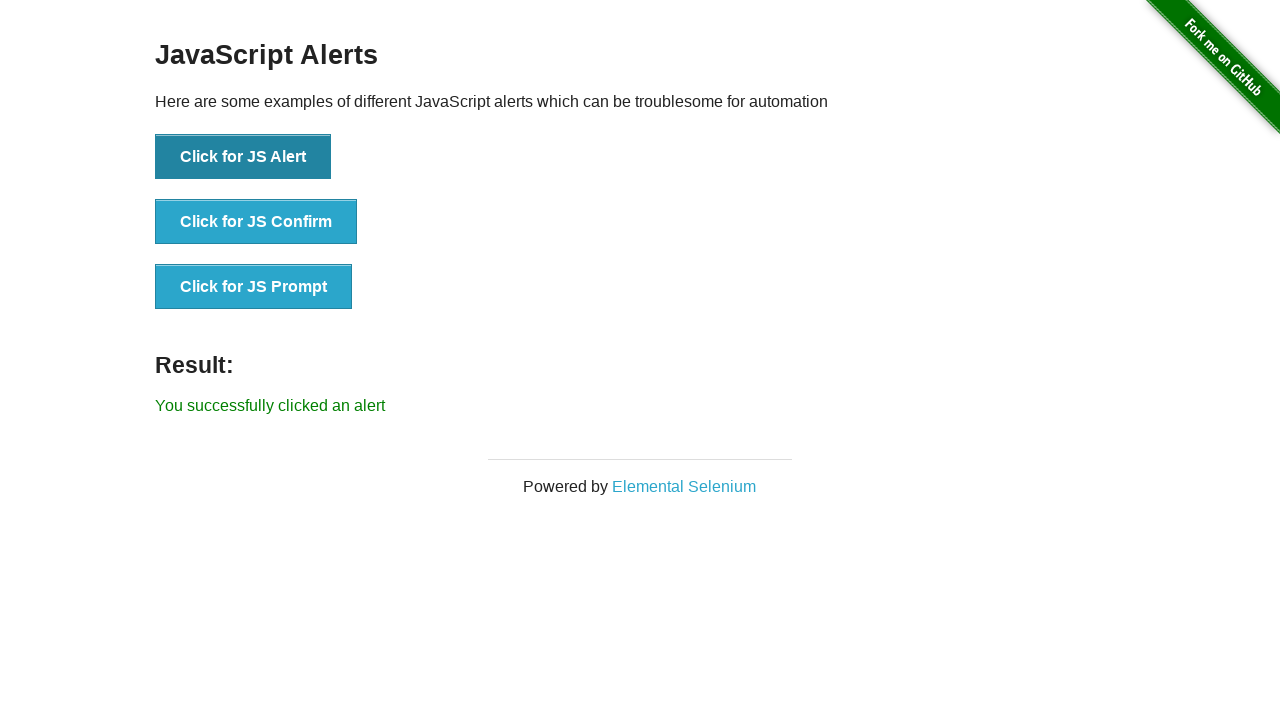

Set up dialog handler to dismiss confirm dialog
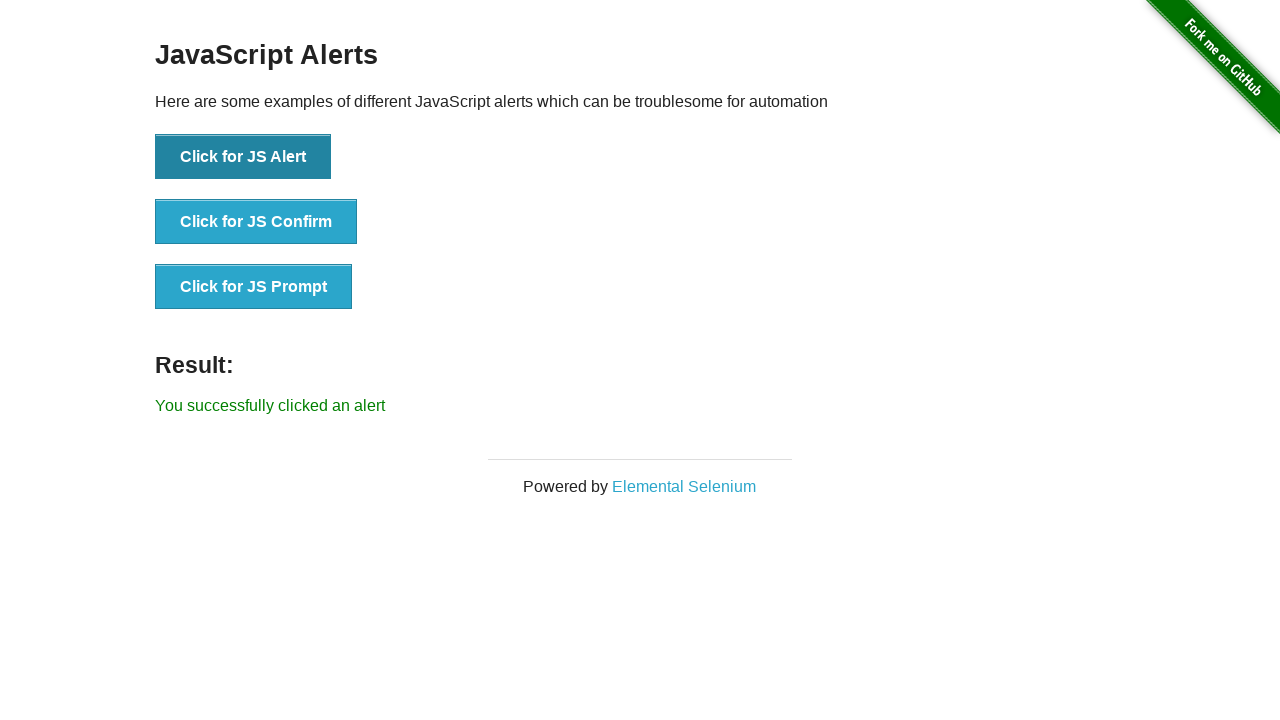

Clicked JS Confirm button at (256, 222) on [onclick="jsConfirm()"]
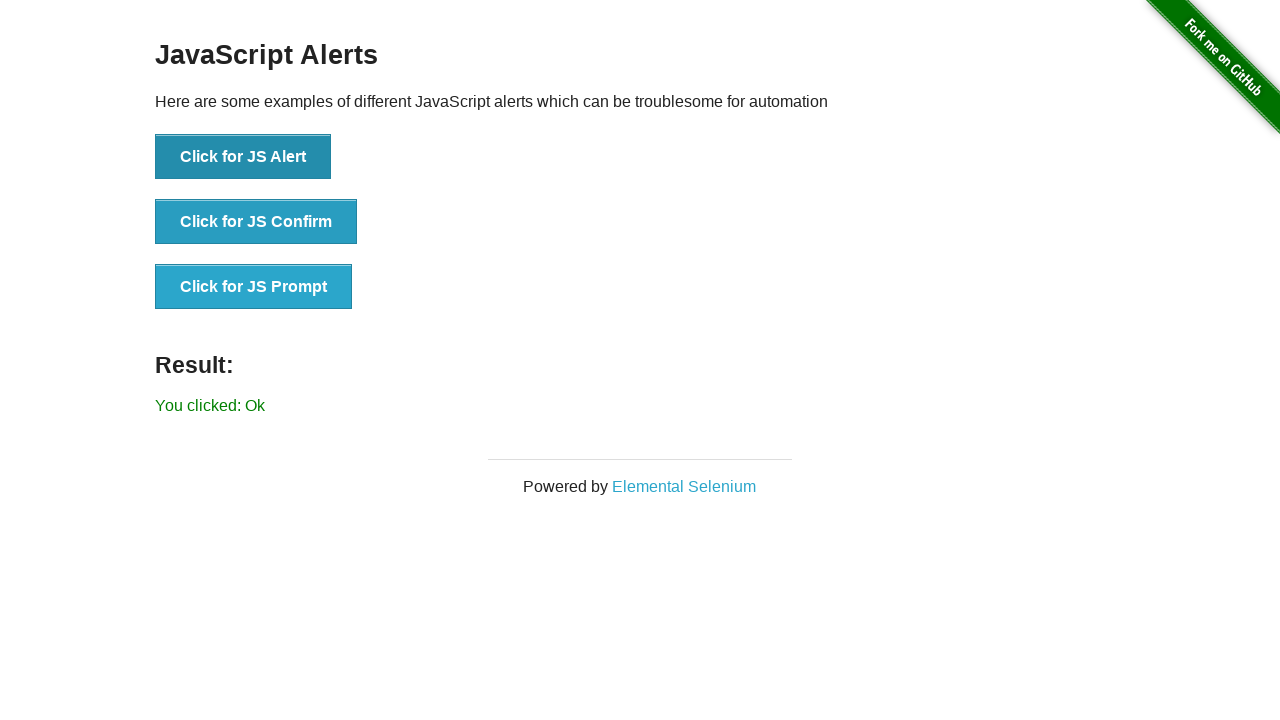

Confirm result message loaded
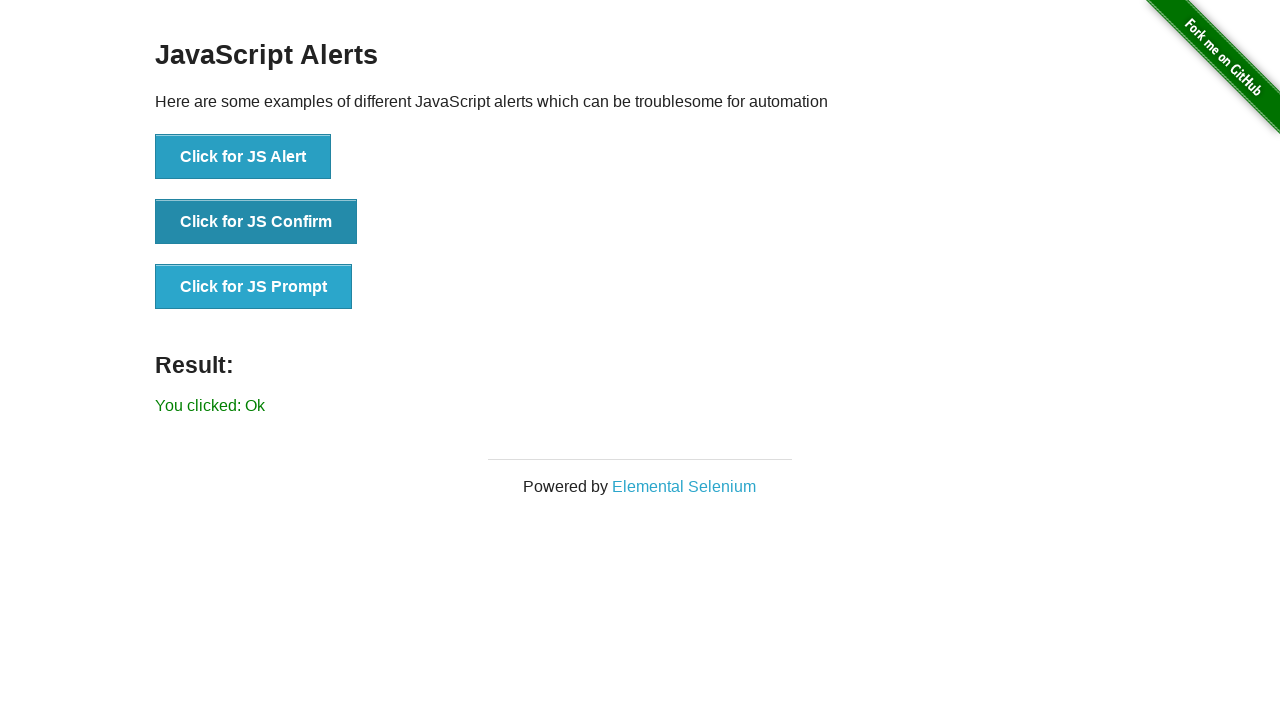

Set up dialog handler to enter text in prompt dialog
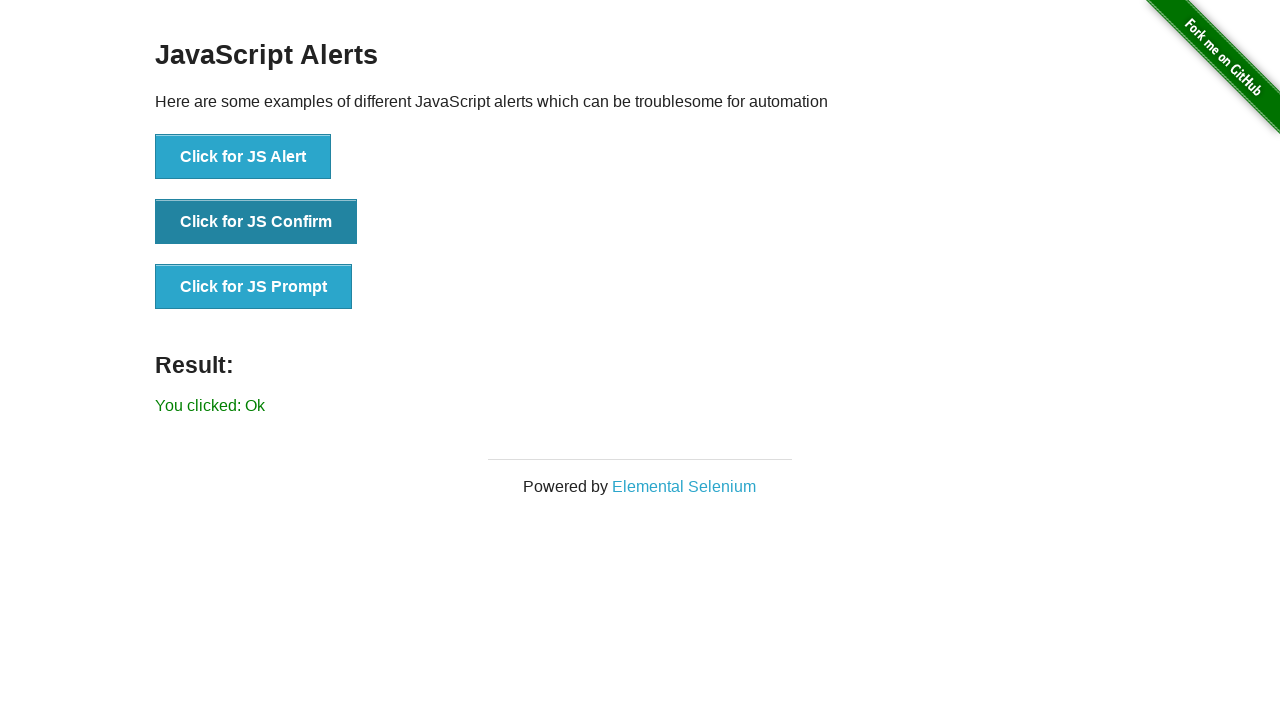

Clicked JS Prompt button at (254, 287) on [onclick="jsPrompt()"]
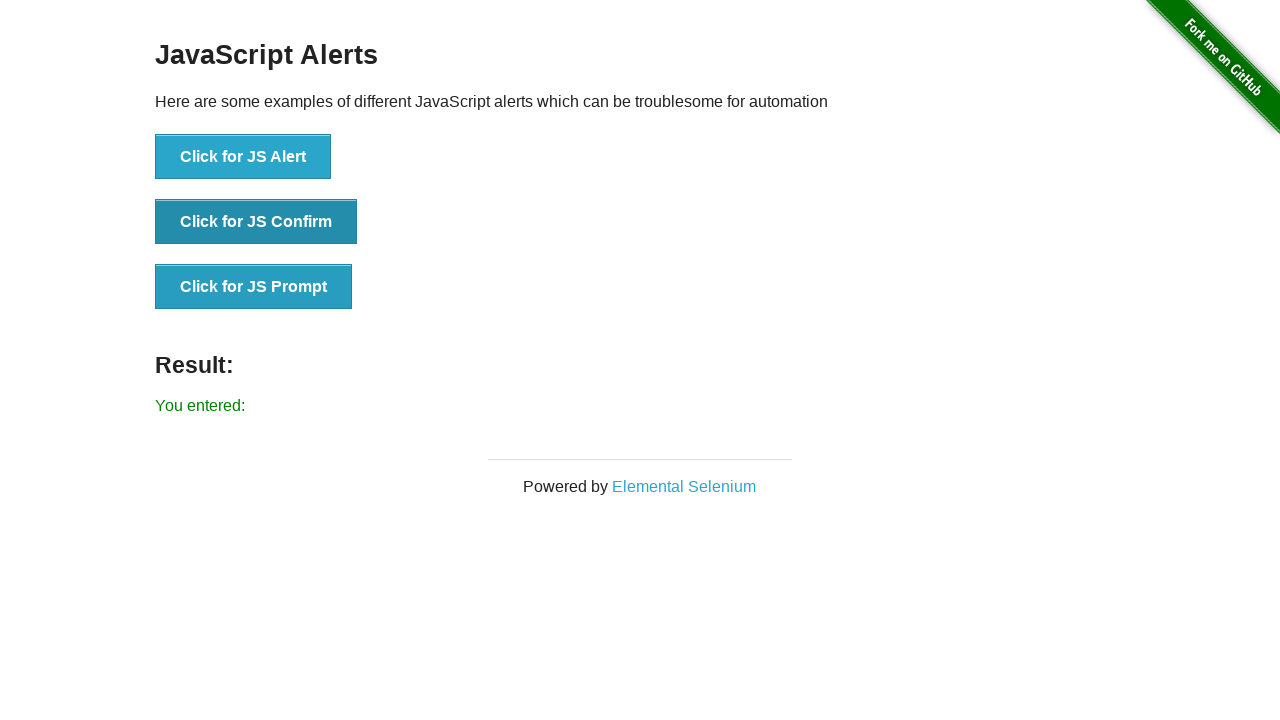

Prompt result message loaded
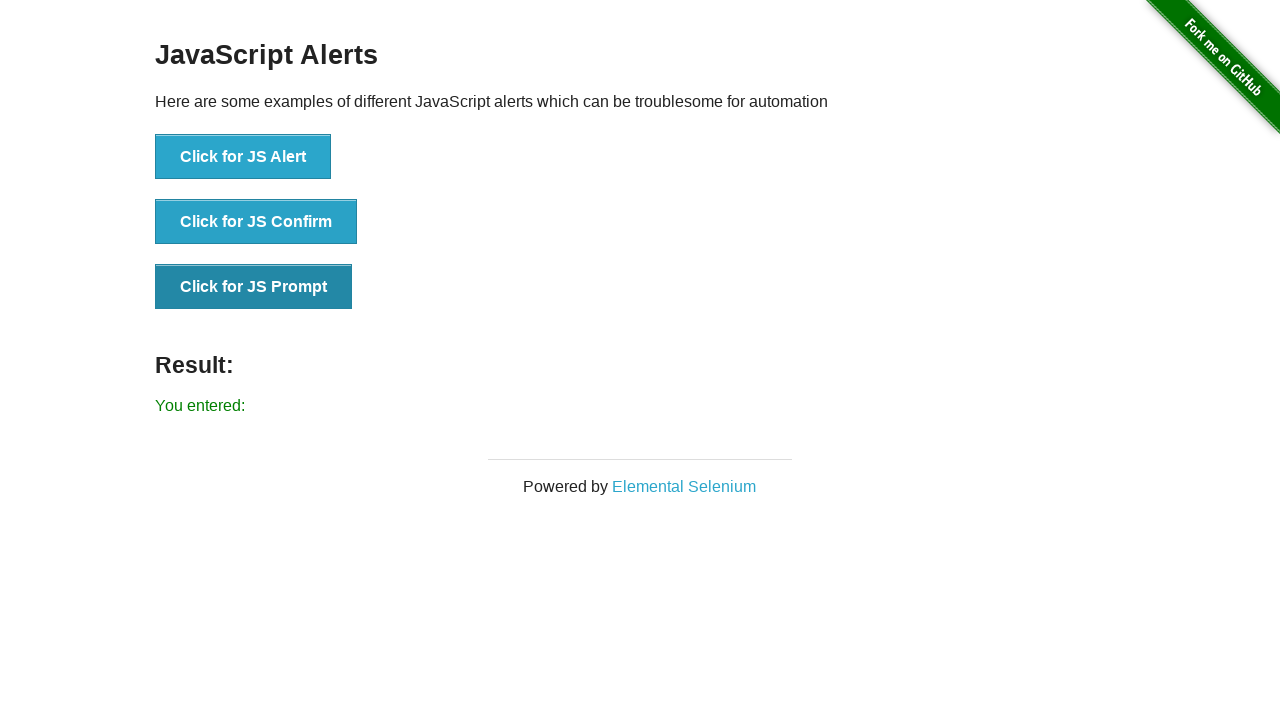

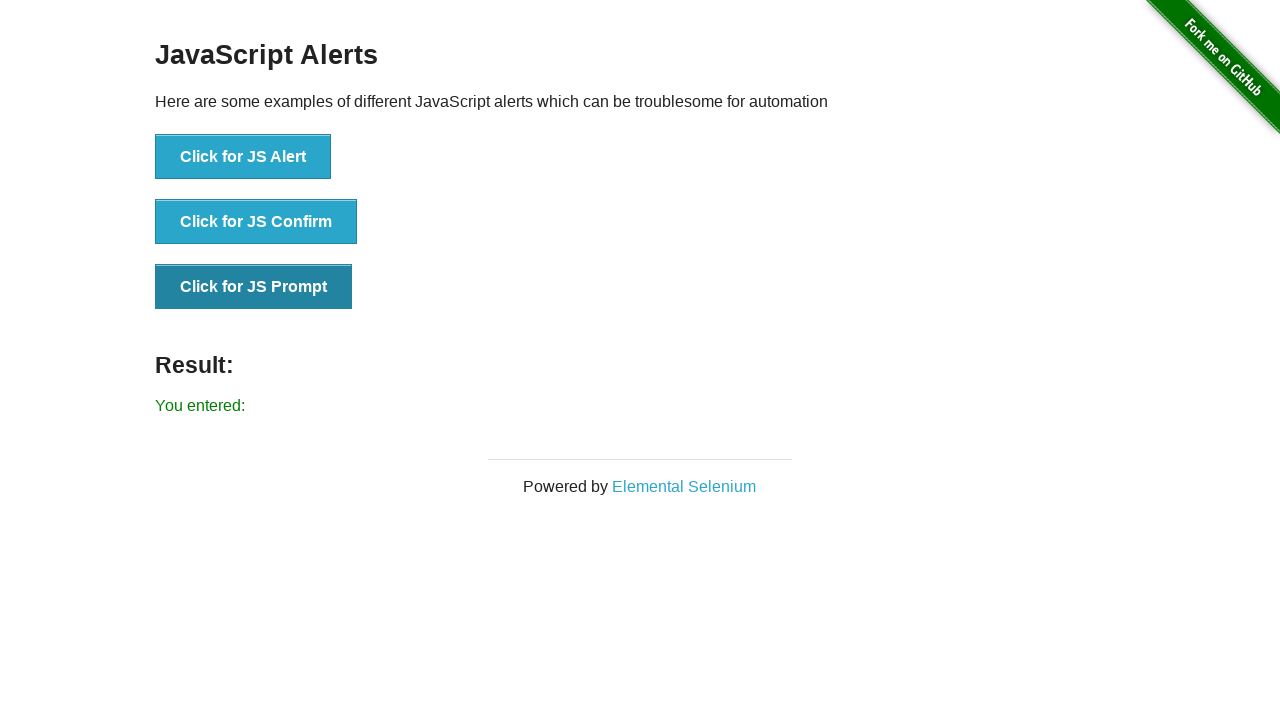